Navigates to the Ajio e-commerce website homepage and maximizes the browser window

Starting URL: https://www.ajio.com

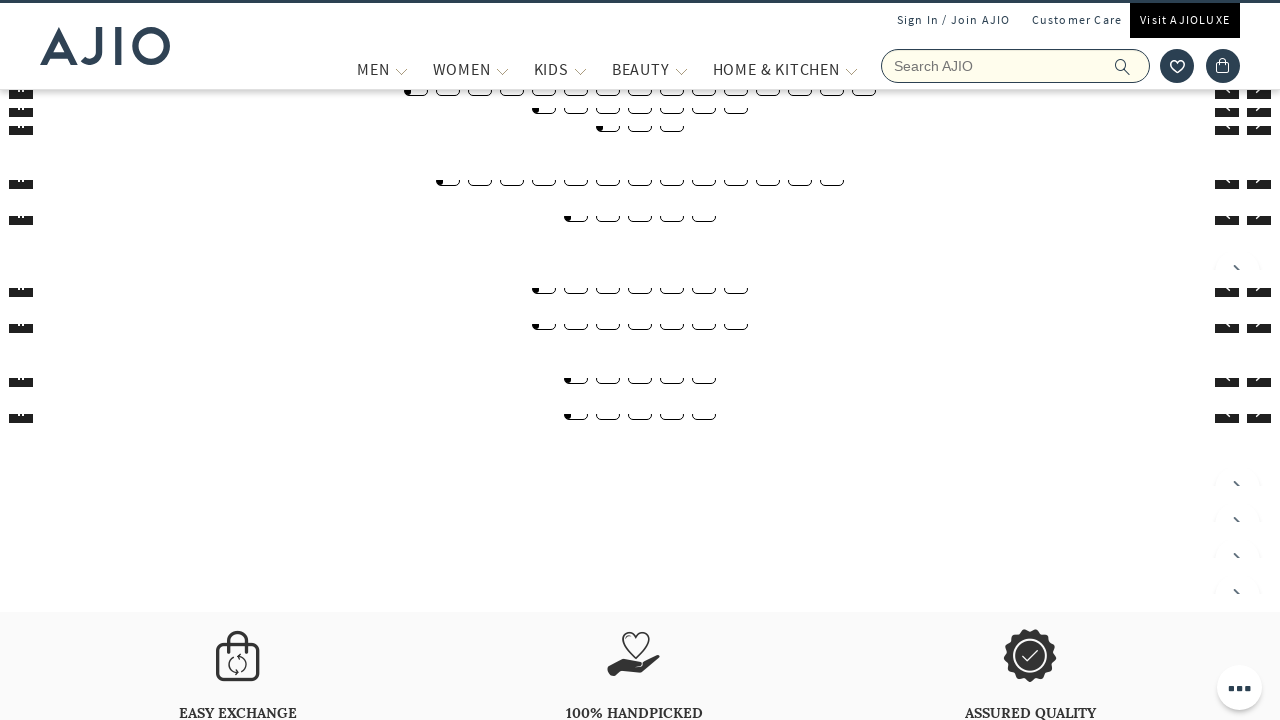

Waited for page to reach domcontentloaded state
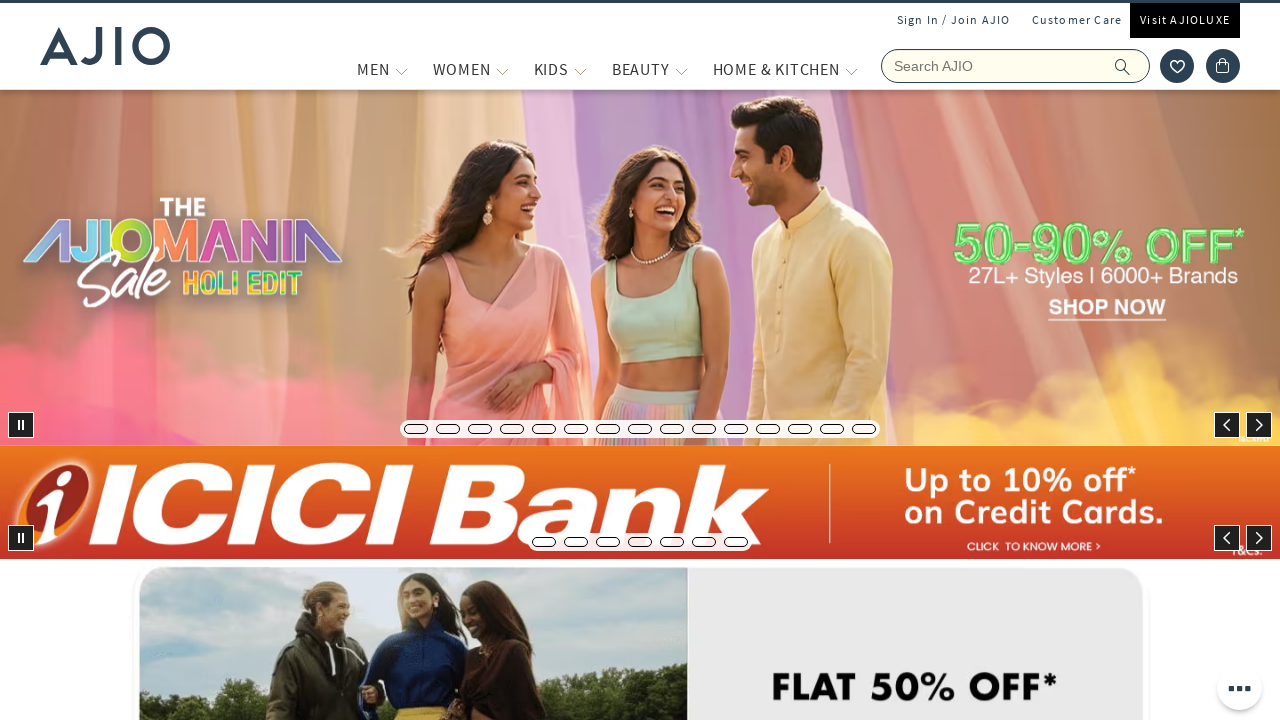

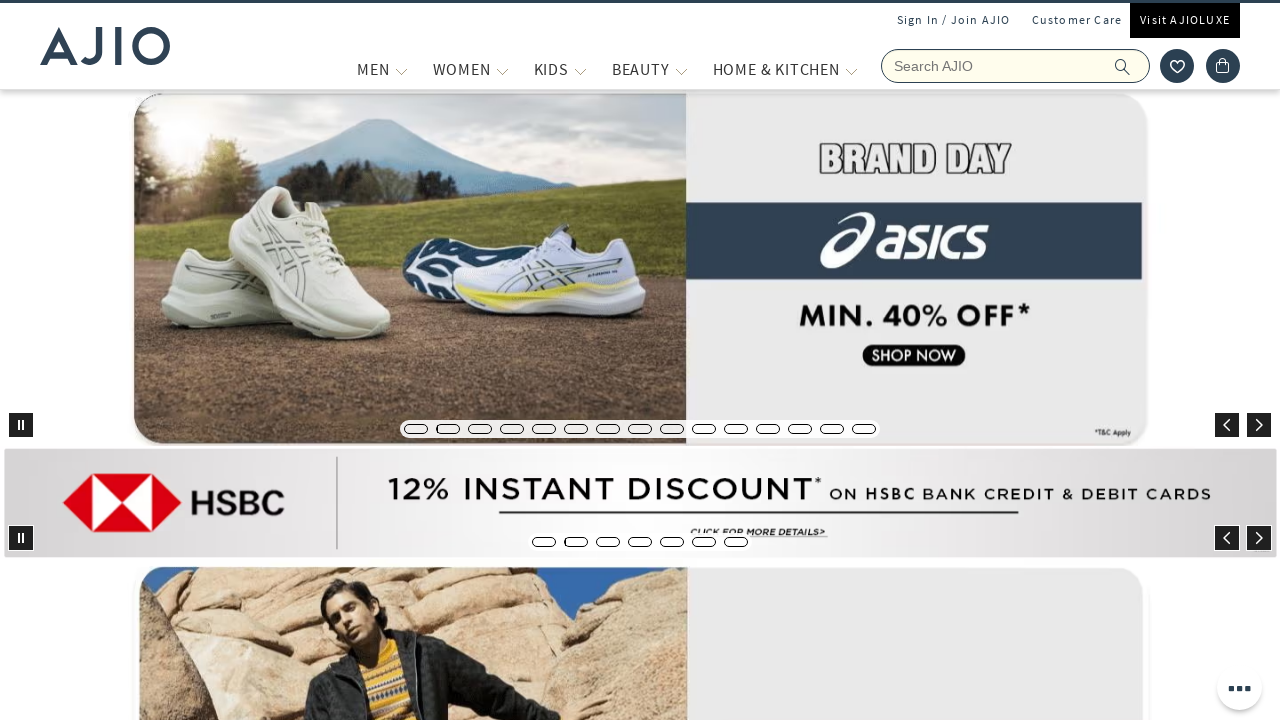